Tests marking all todo items as completed using the toggle-all checkbox

Starting URL: https://demo.playwright.dev/todomvc

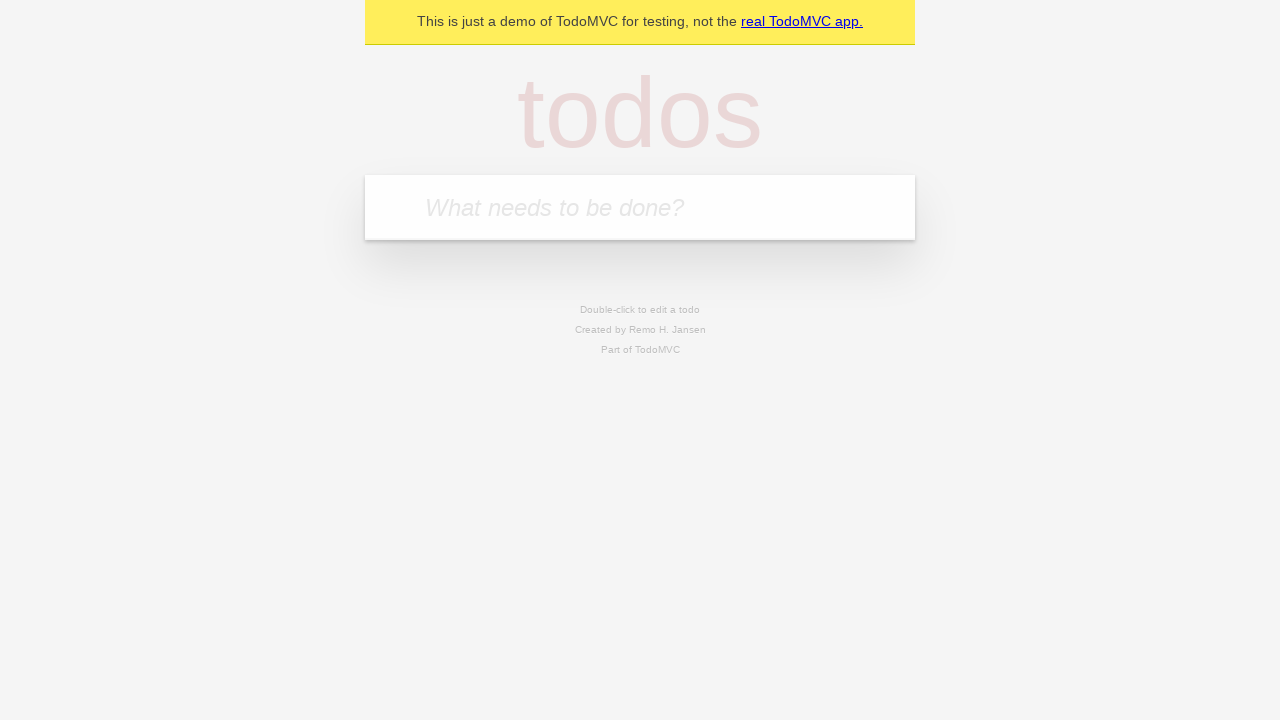

Located the todo input field
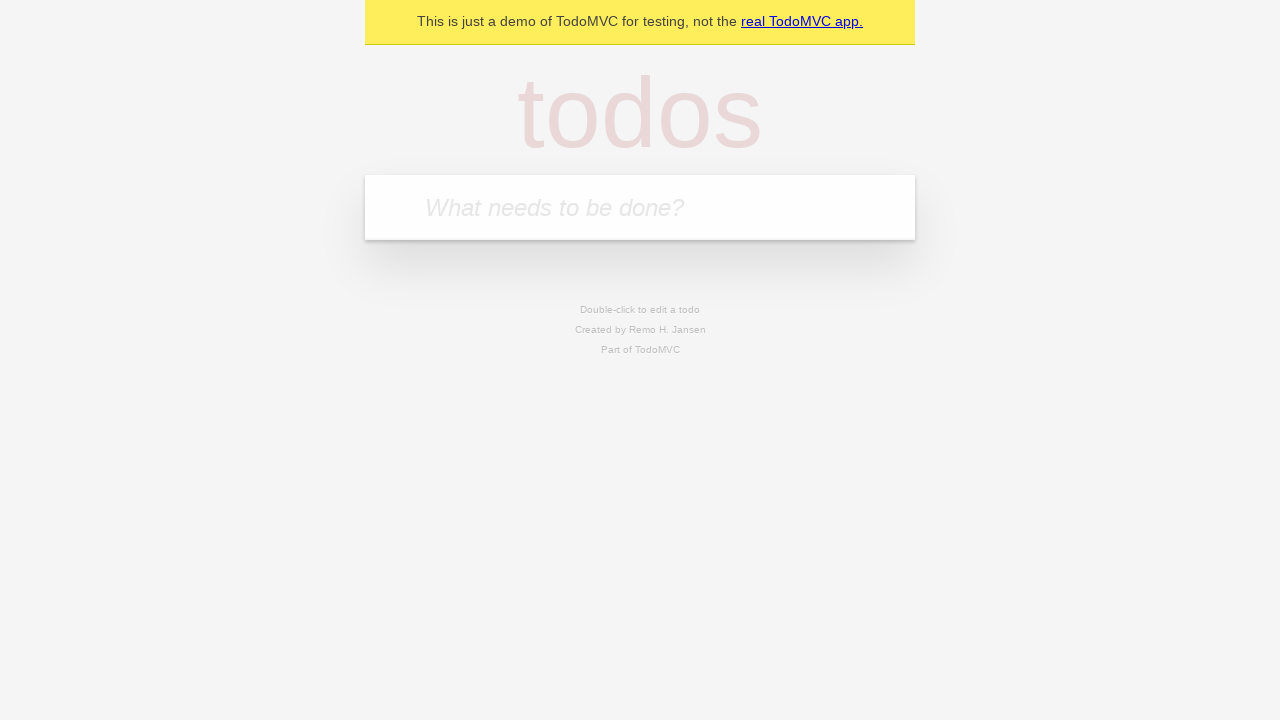

Filled todo input with 'buy some cheese' on internal:attr=[placeholder="What needs to be done?"i]
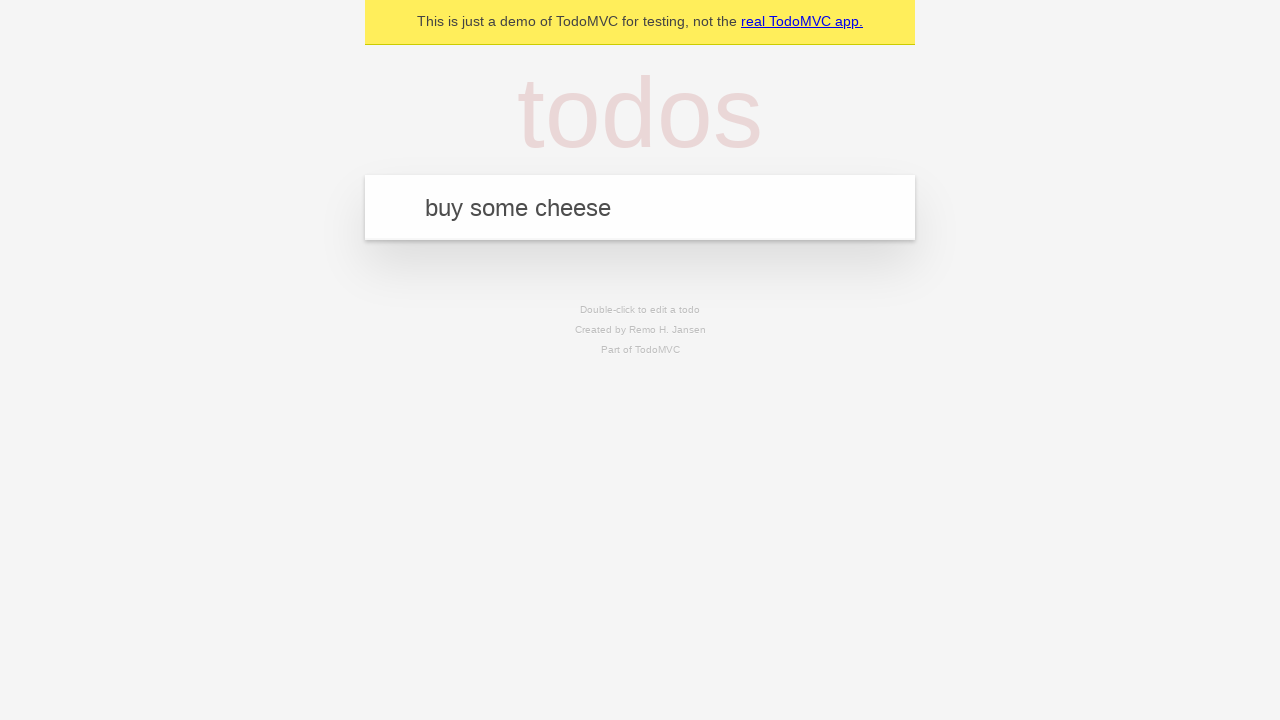

Pressed Enter to add 'buy some cheese' to the todo list on internal:attr=[placeholder="What needs to be done?"i]
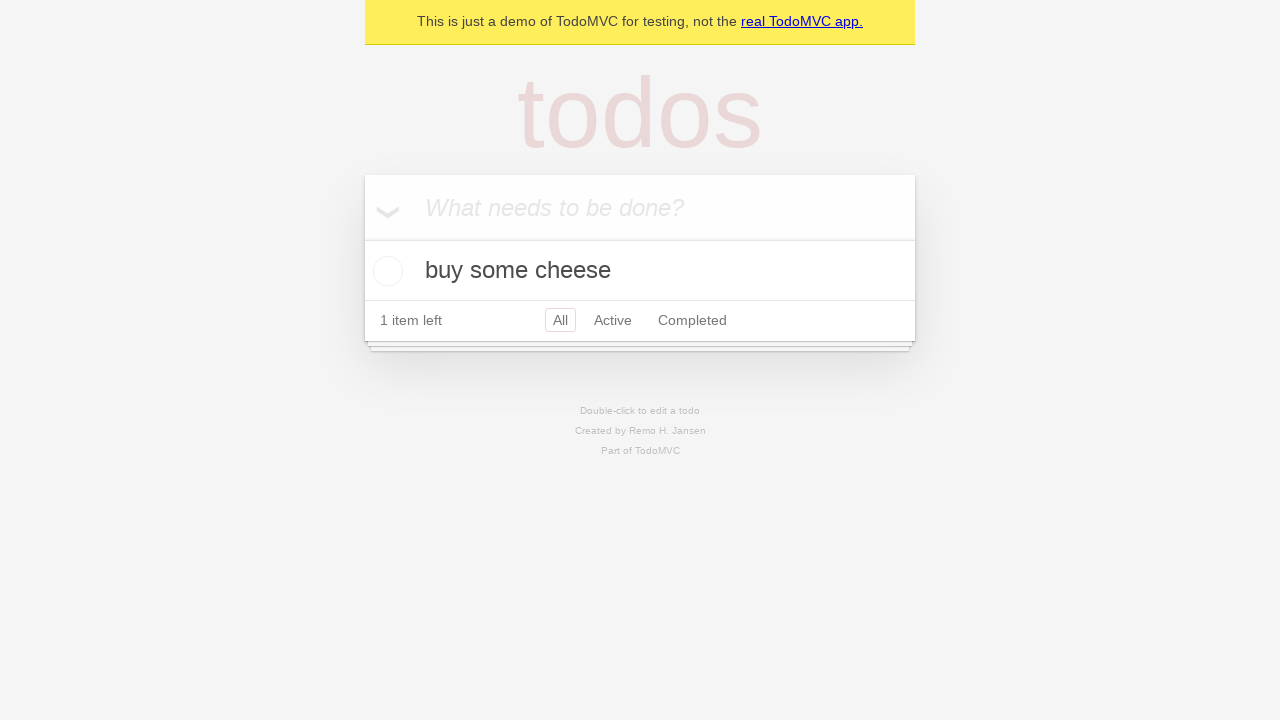

Filled todo input with 'feed the cat' on internal:attr=[placeholder="What needs to be done?"i]
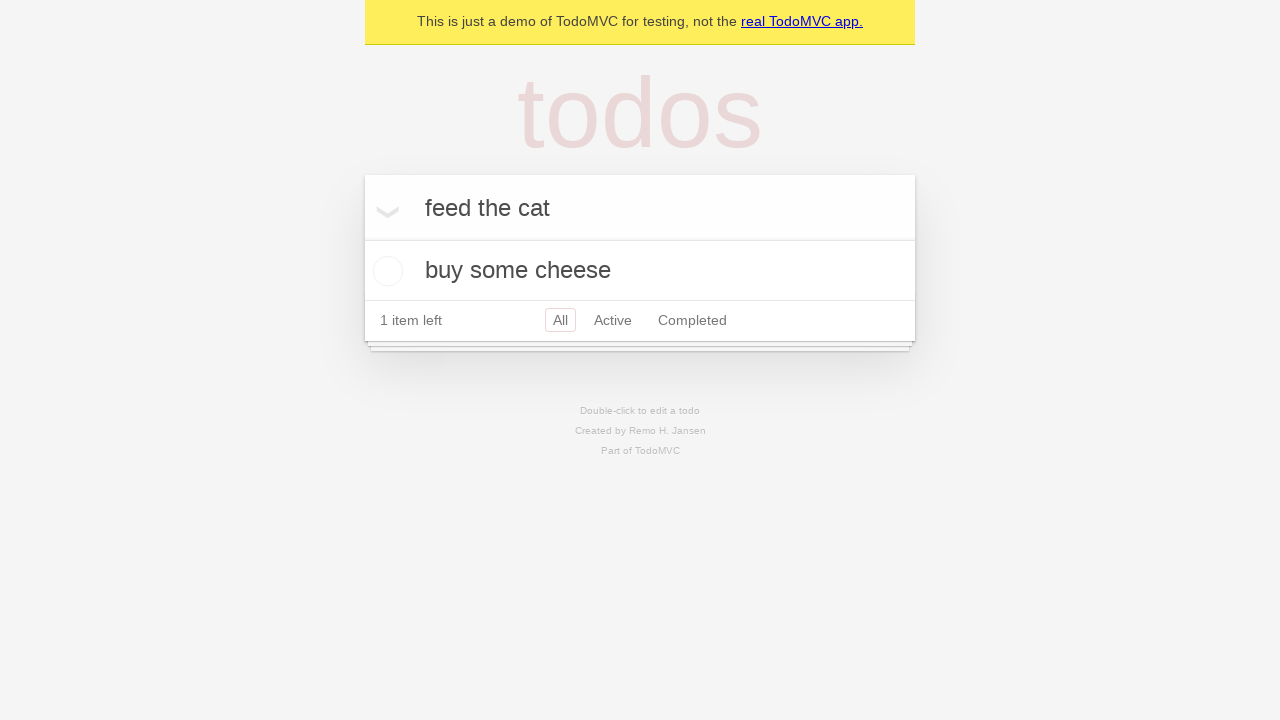

Pressed Enter to add 'feed the cat' to the todo list on internal:attr=[placeholder="What needs to be done?"i]
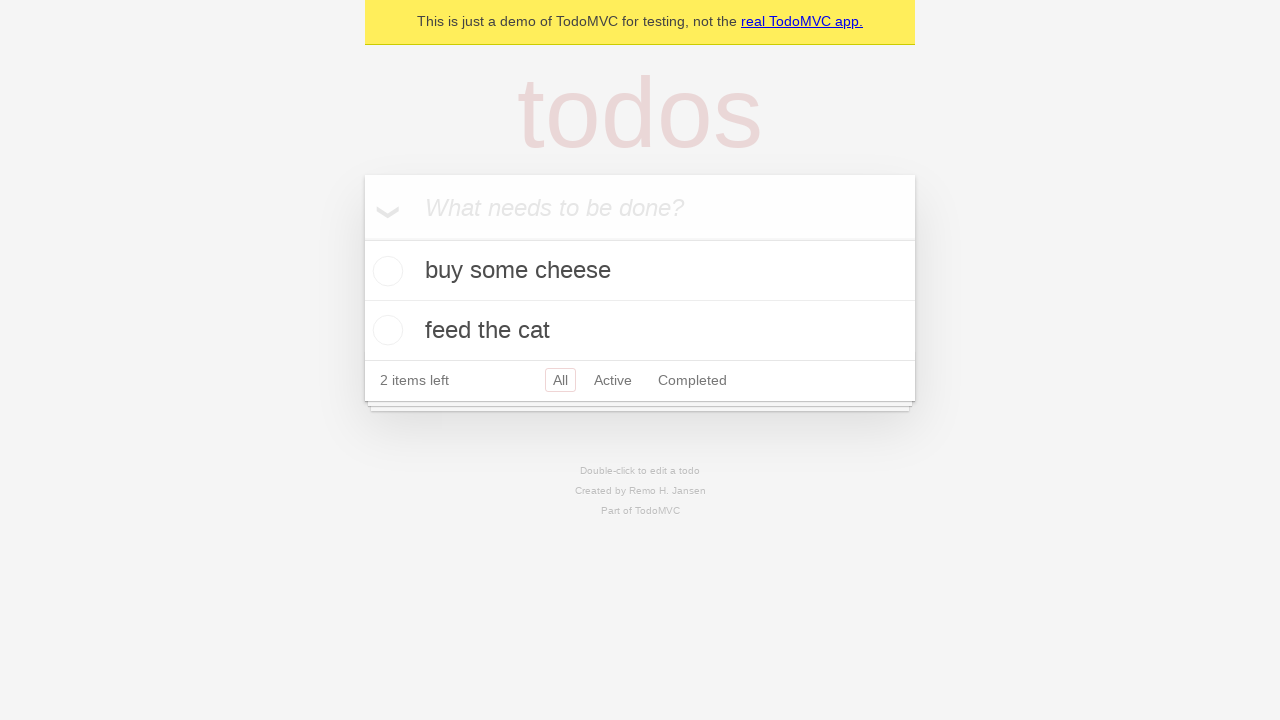

Filled todo input with 'book a doctors appointment' on internal:attr=[placeholder="What needs to be done?"i]
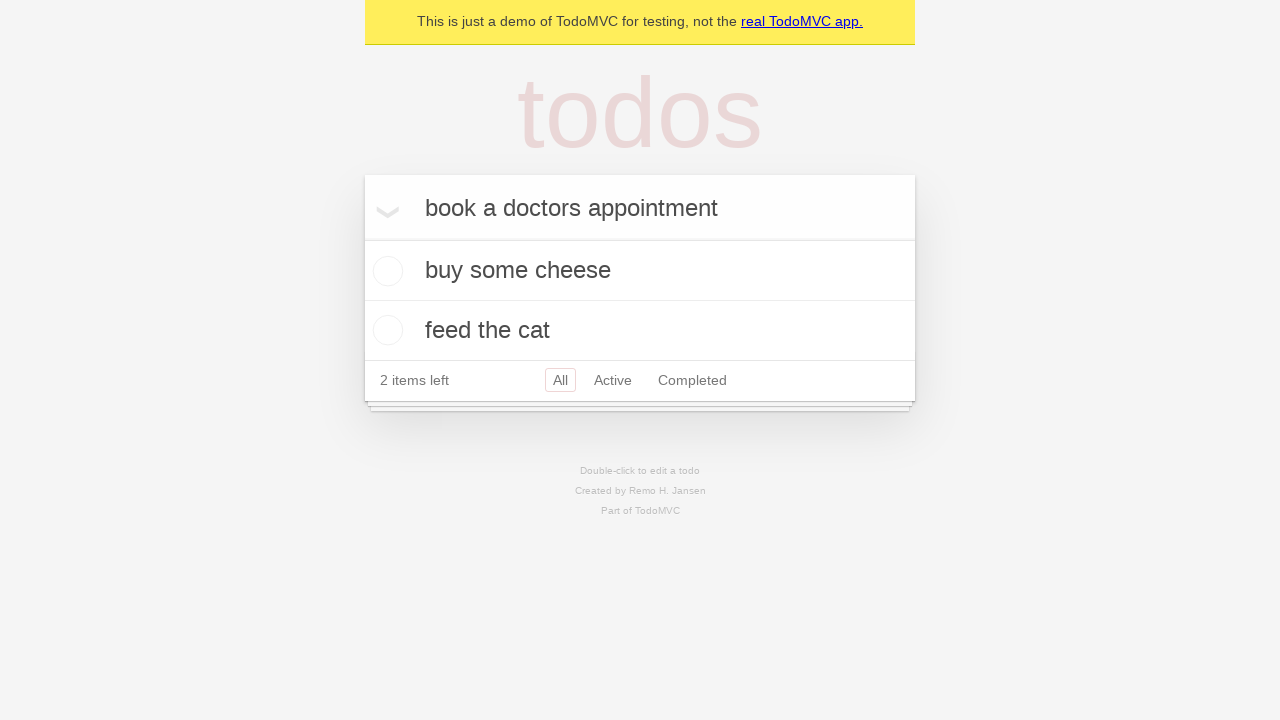

Pressed Enter to add 'book a doctors appointment' to the todo list on internal:attr=[placeholder="What needs to be done?"i]
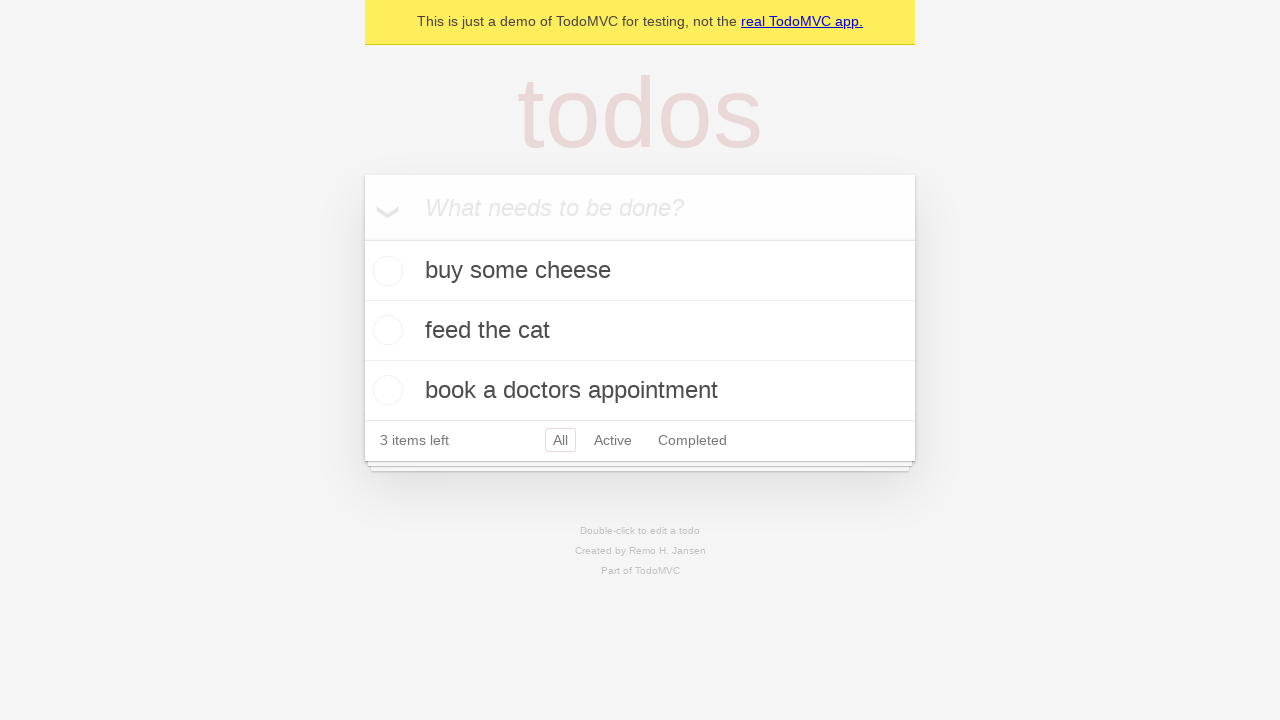

Clicked the 'Mark all as complete' toggle checkbox at (362, 238) on internal:label="Mark all as complete"i
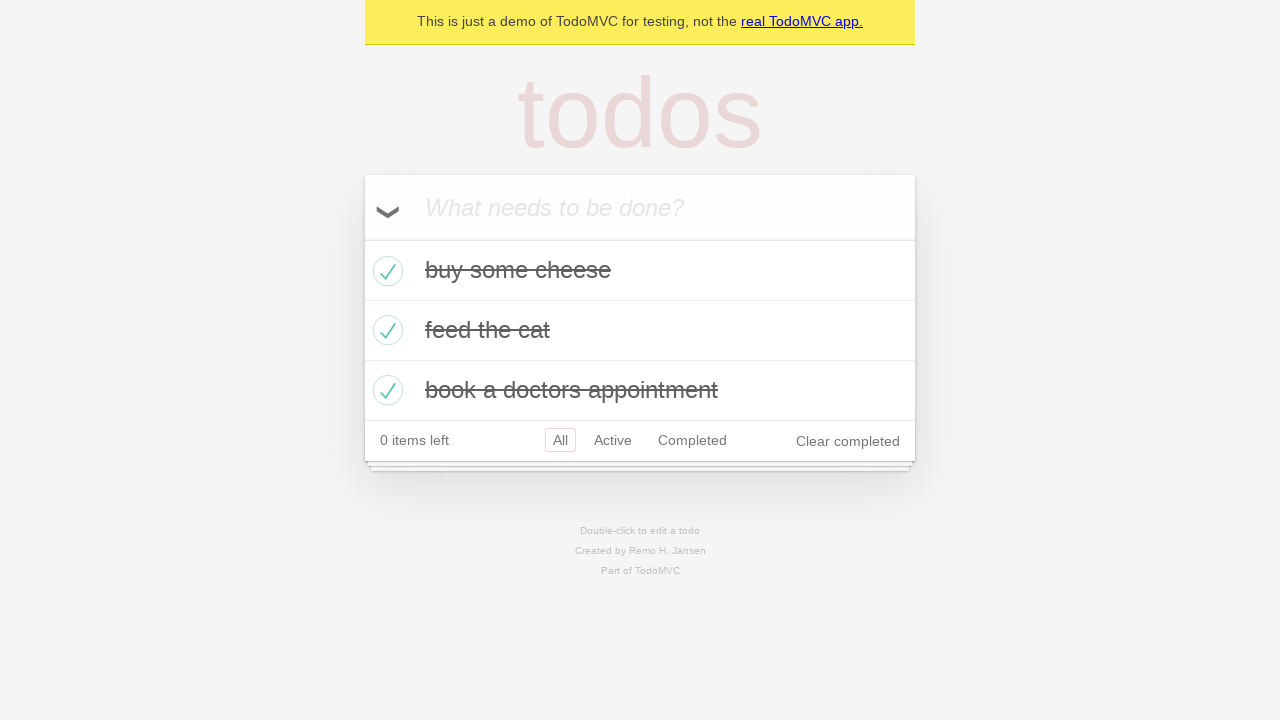

Verified that todo items are marked as completed
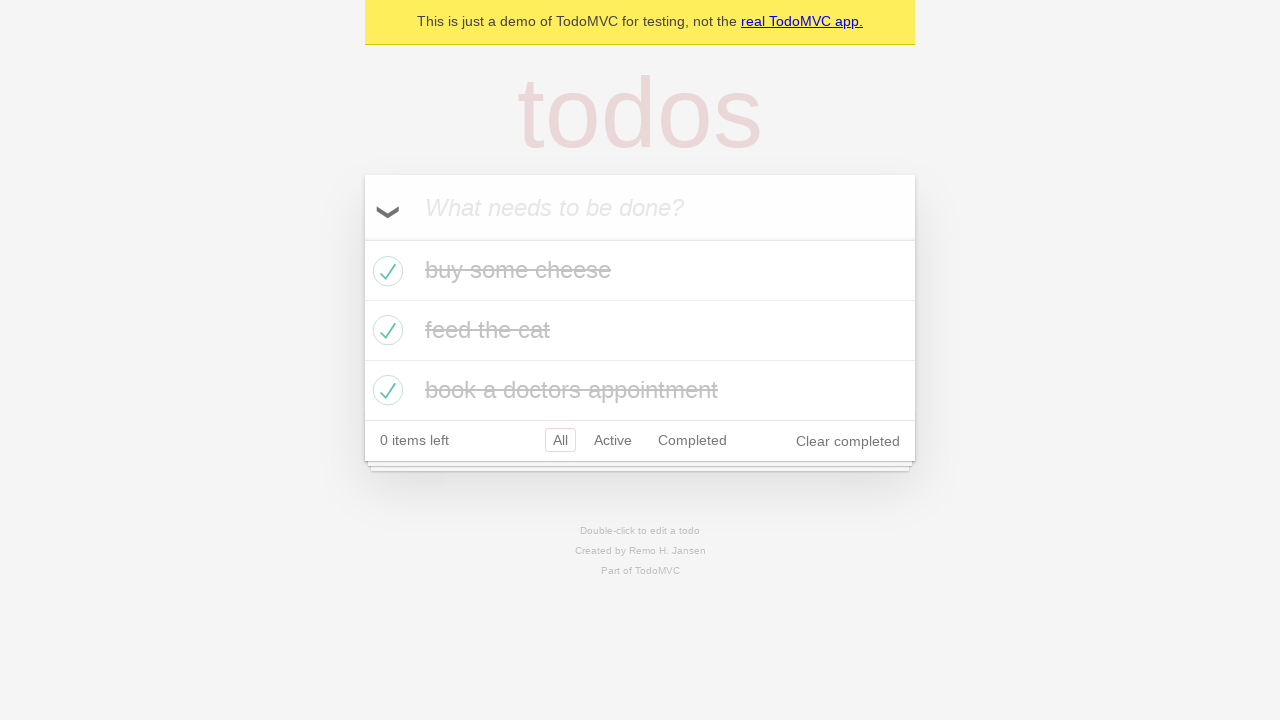

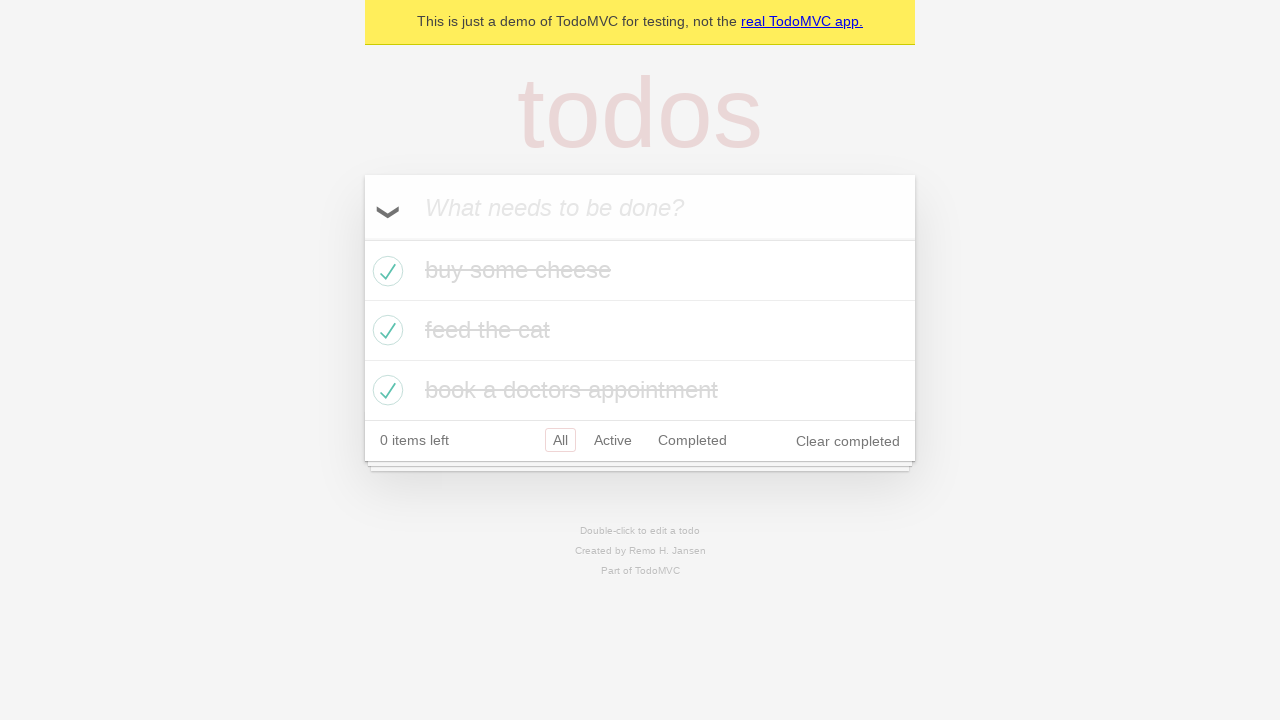